Tests adding multiple speakers to cart with different quantities and verifies the cart popup displays correct product details including name, quantity, color and price

Starting URL: https://www.advantageonlineshopping.com/#/

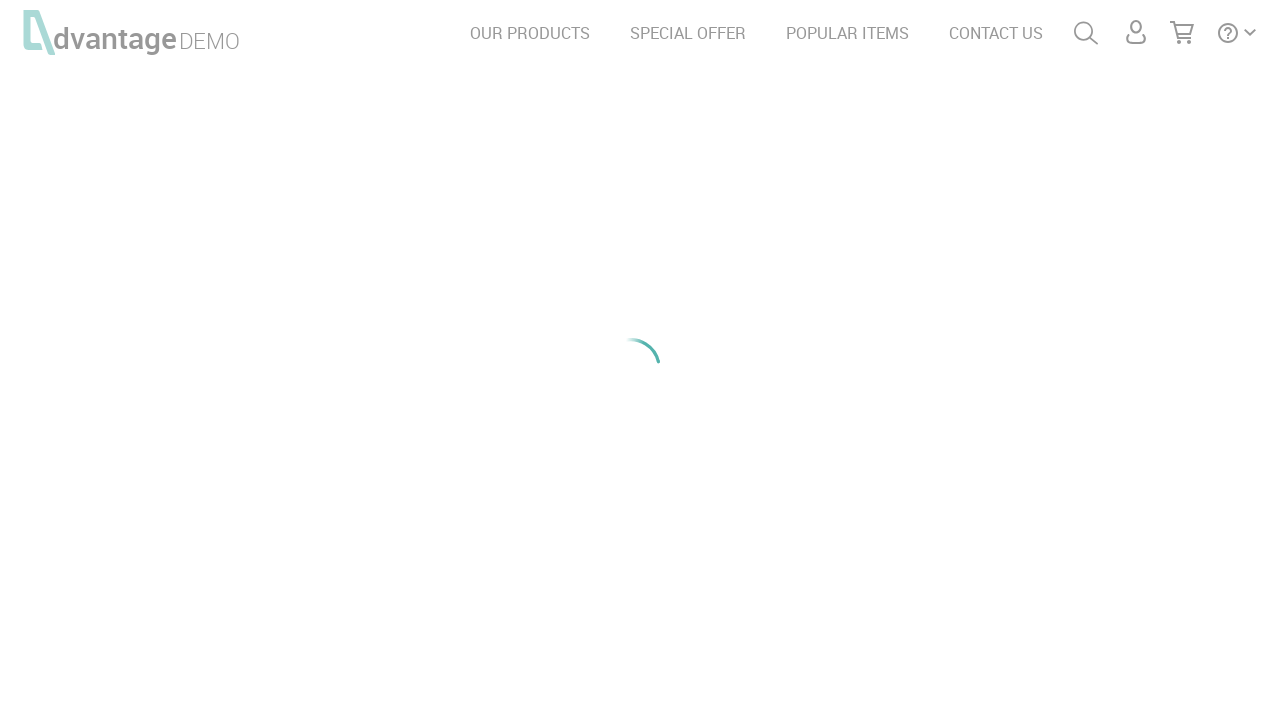

Clicked on speakers category at (218, 206) on #speakersImg
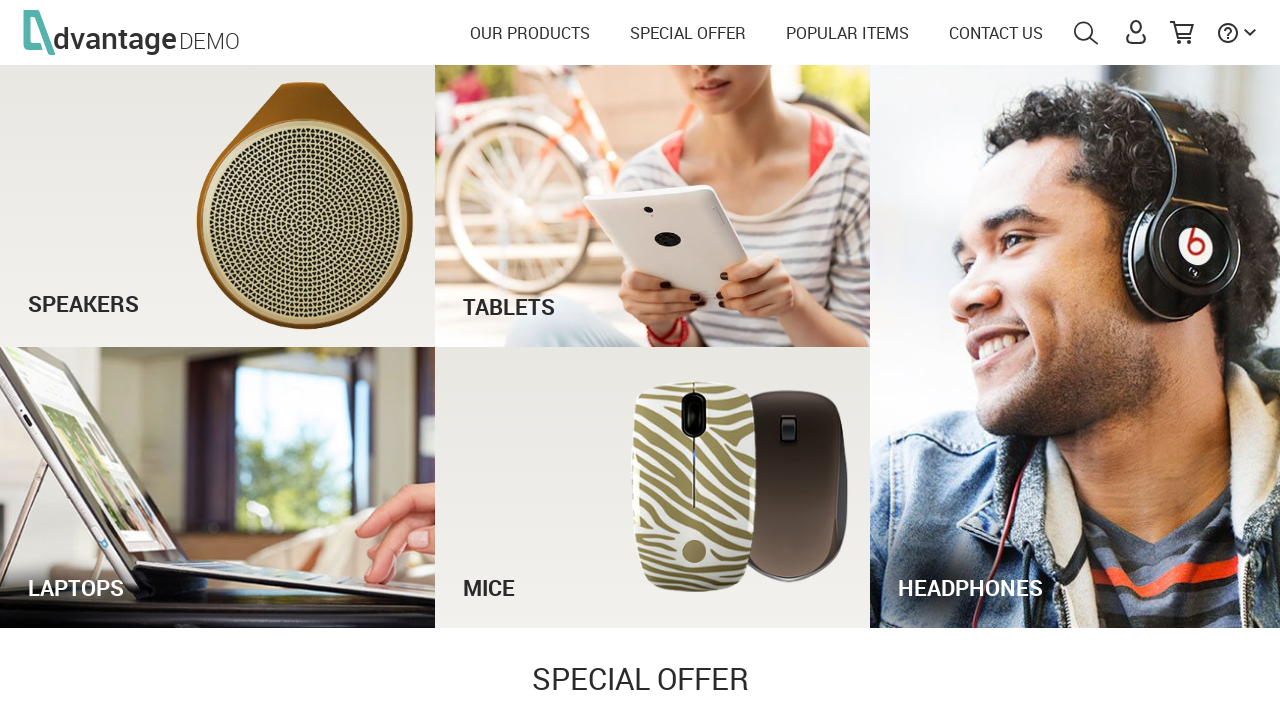

Waited for product images to load
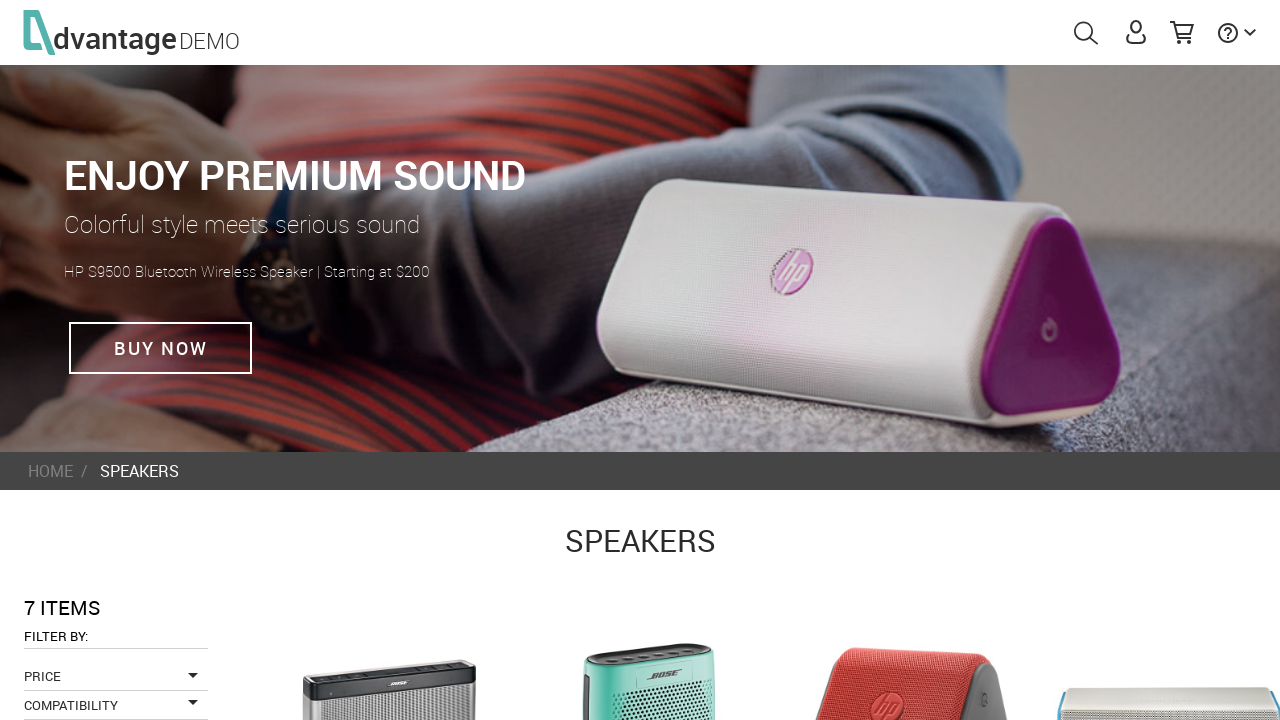

Clicked on first speaker product at (389, 633) on .imgProduct >> nth=0
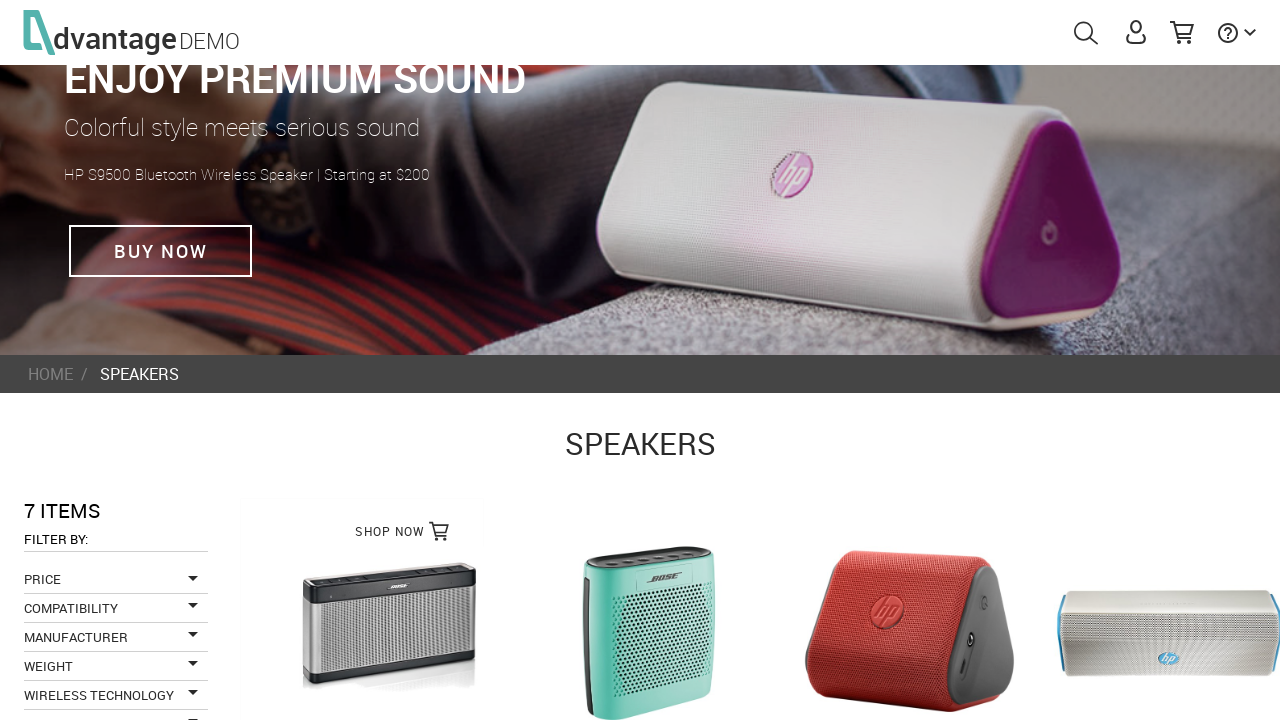

Incremented quantity of first speaker to 2 at (841, 561) on .plus
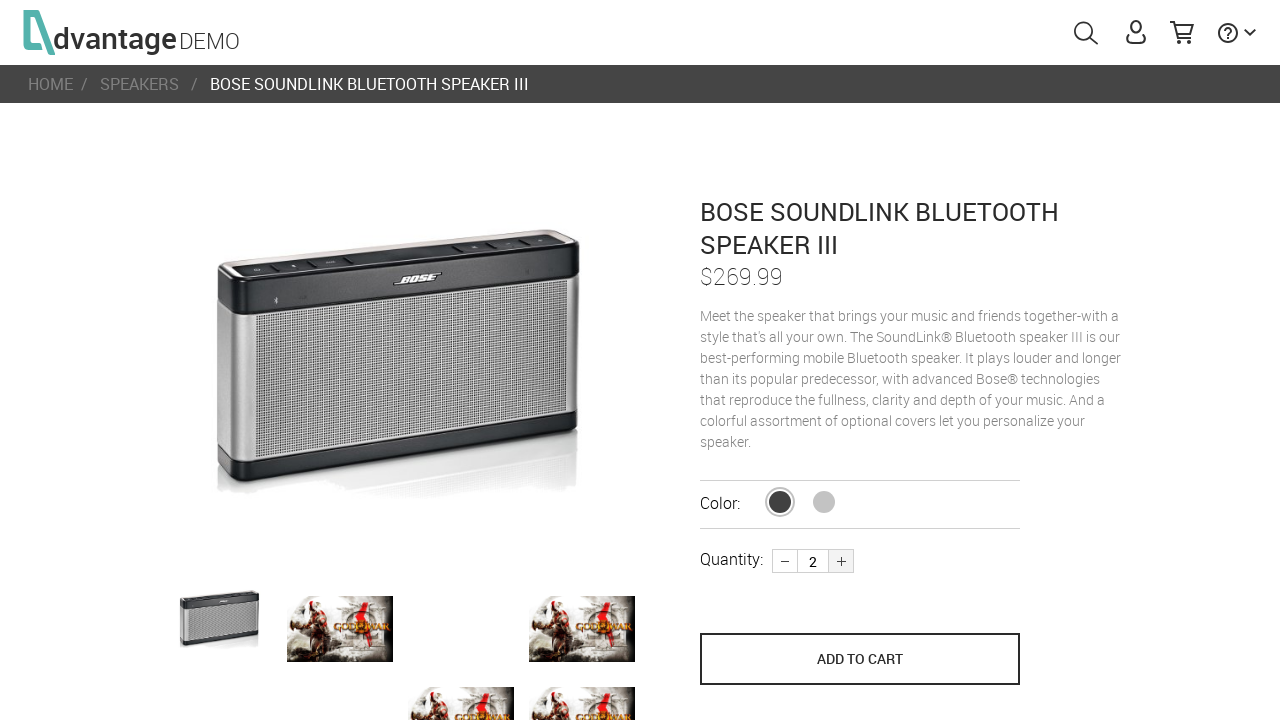

Added first speaker to cart at (860, 659) on [name='save_to_cart']
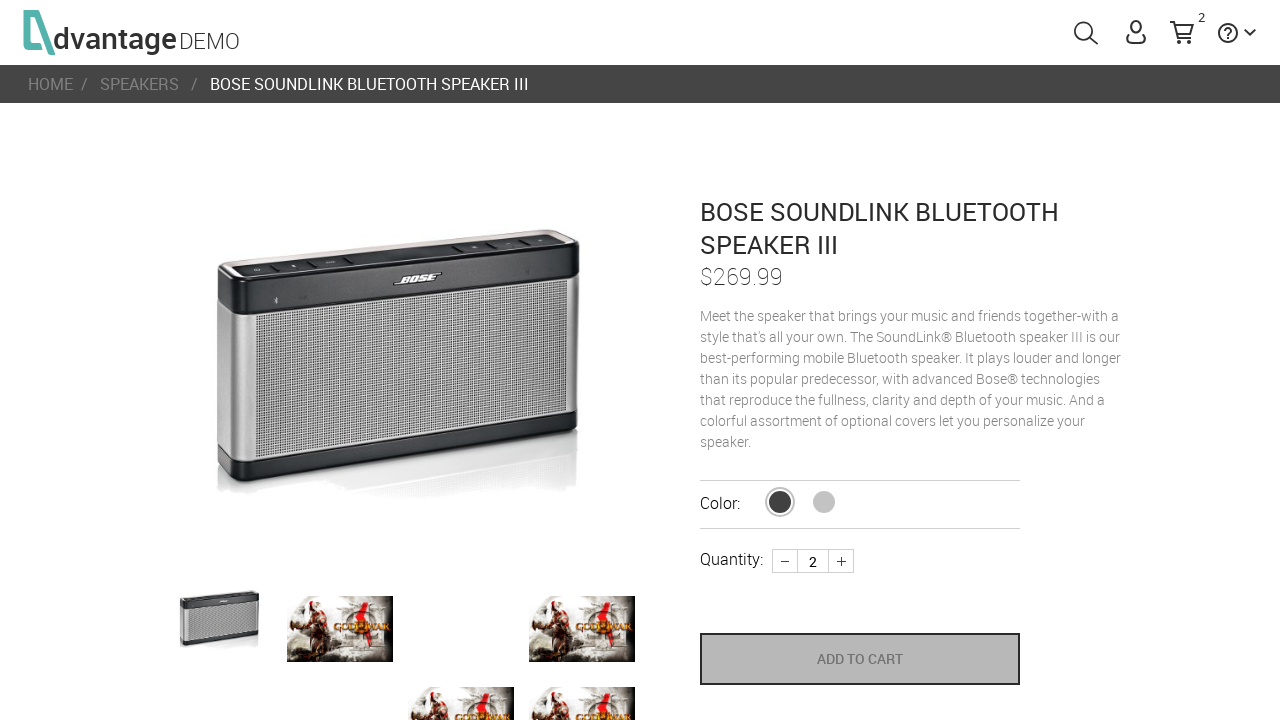

Navigated back to speakers list
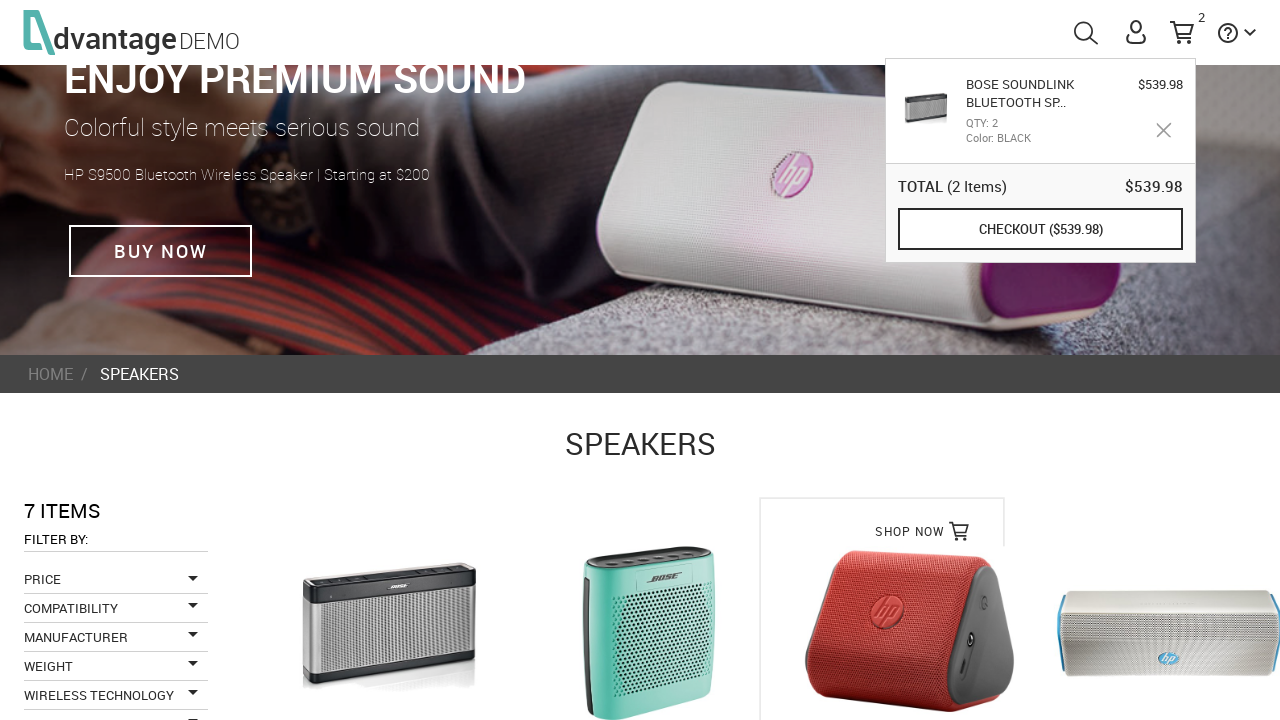

Waited for product images to load
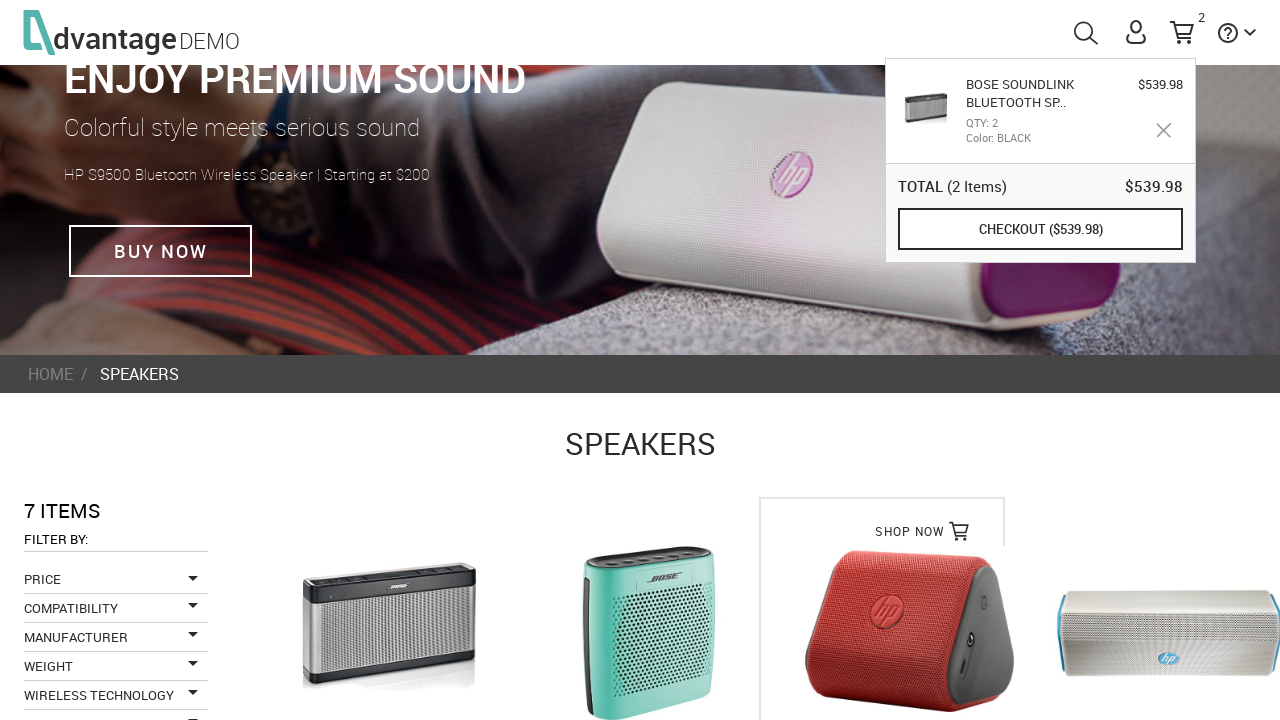

Clicked on second speaker product at (650, 633) on .imgProduct >> nth=1
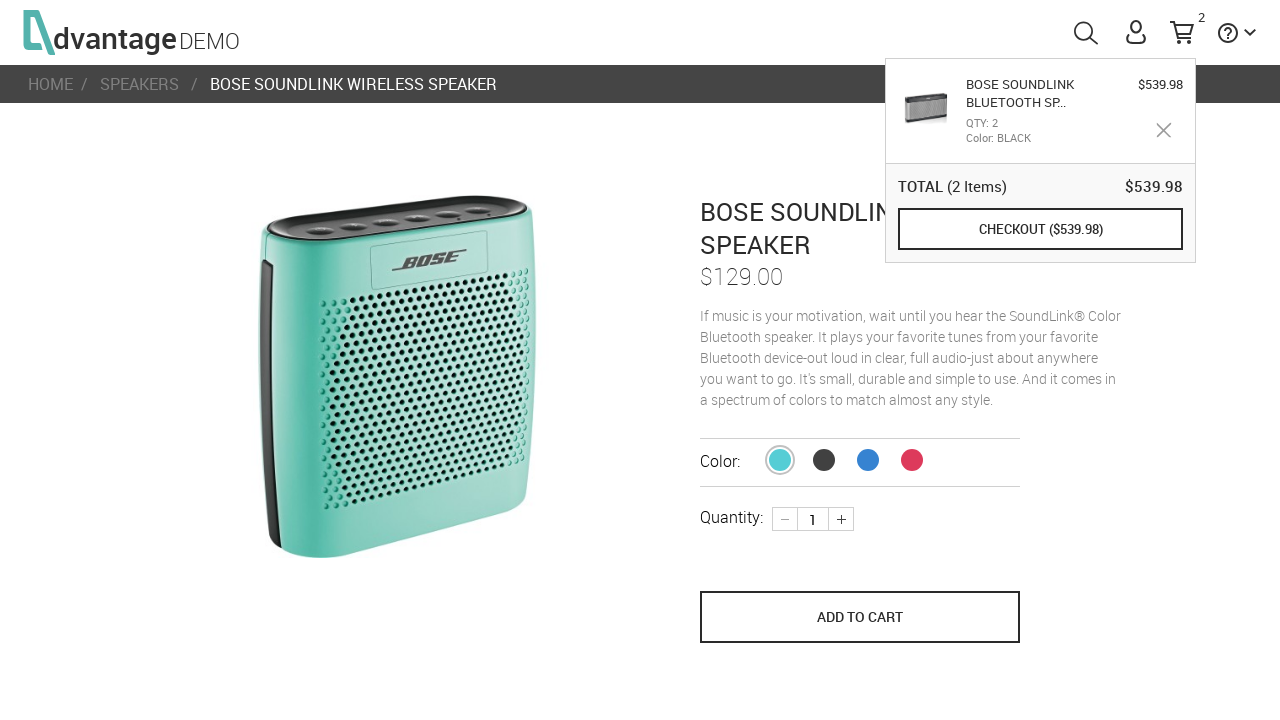

Incremented quantity of second speaker by 1 at (841, 519) on .plus
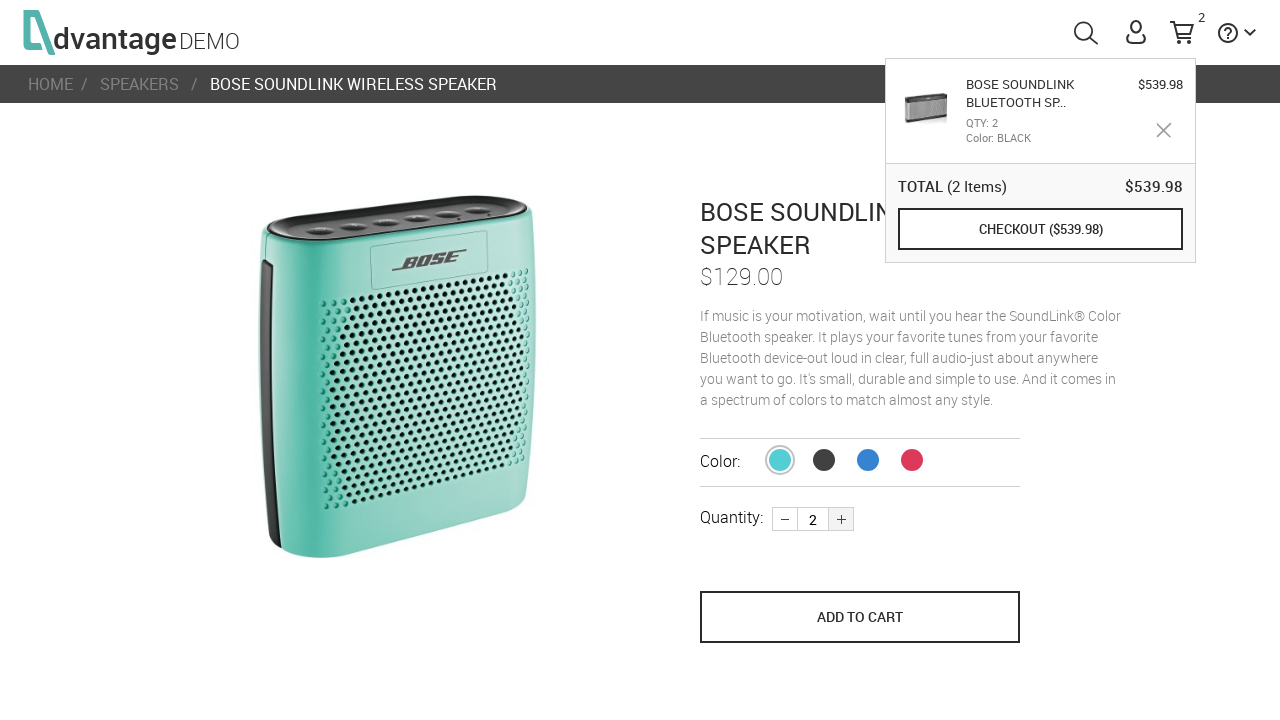

Incremented quantity of second speaker to 3 at (841, 519) on .plus
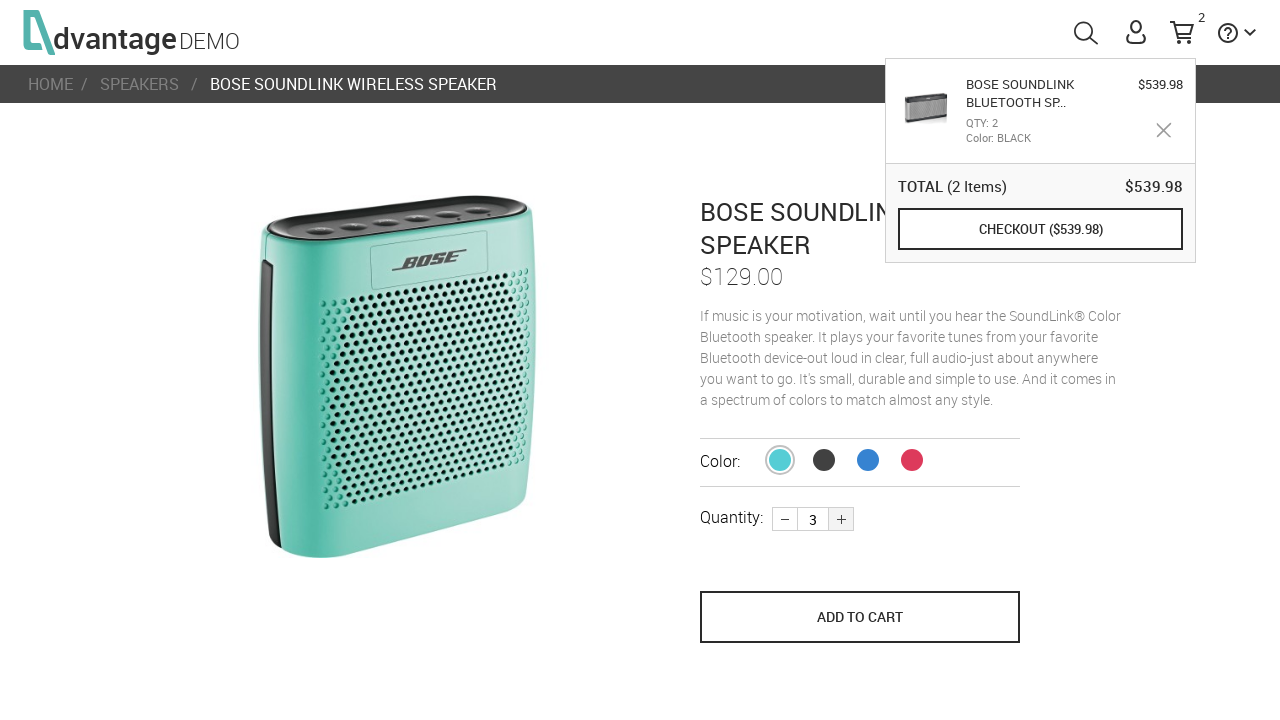

Added second speaker to cart at (860, 617) on [name='save_to_cart']
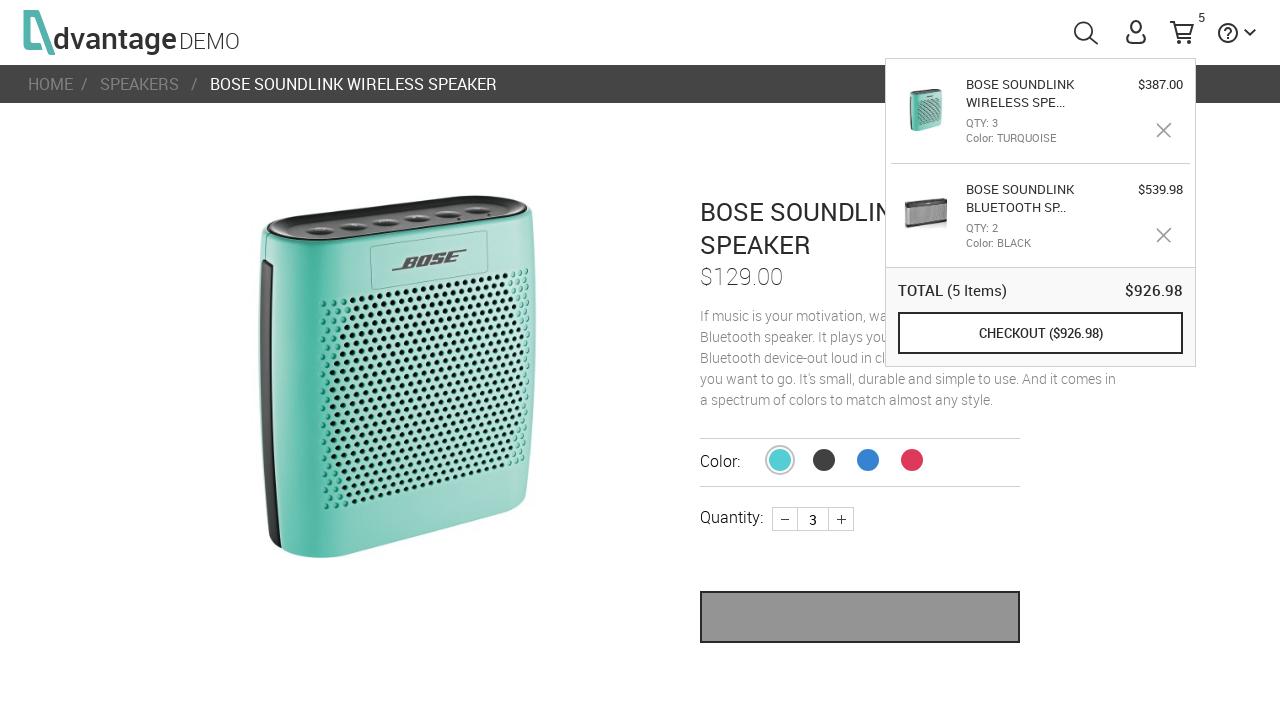

Navigated back to speakers list
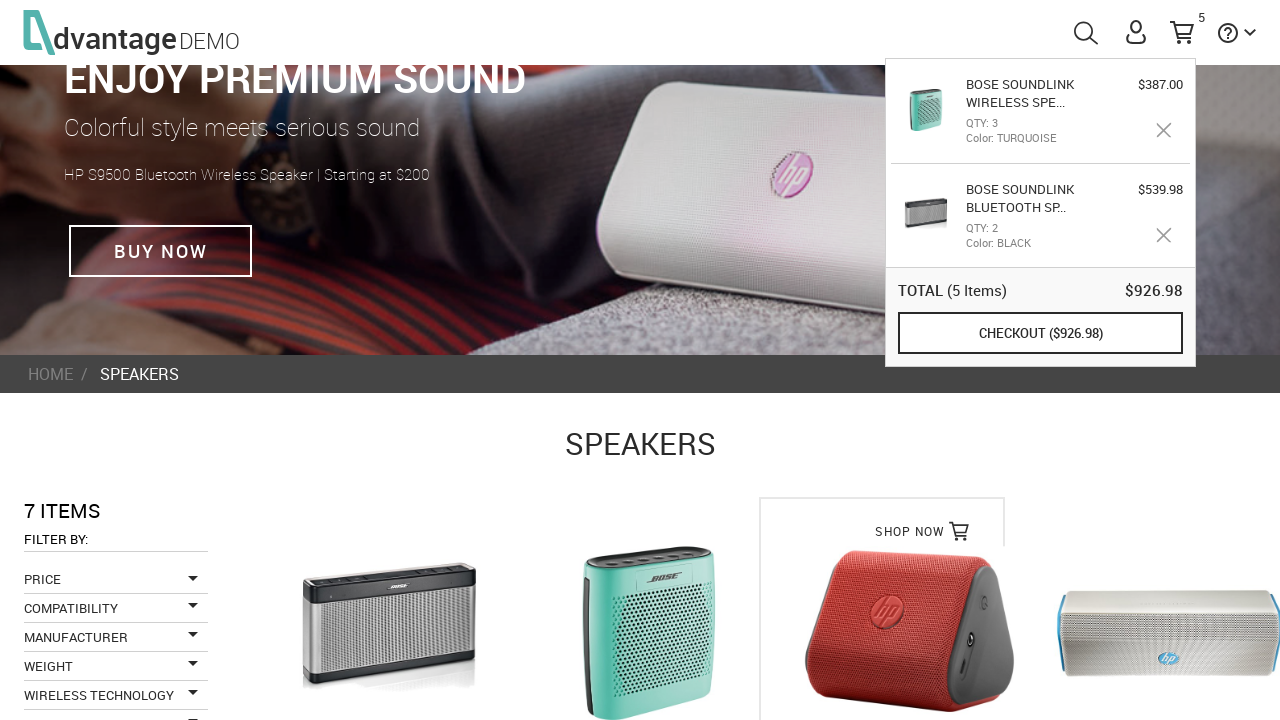

Waited for product images to load
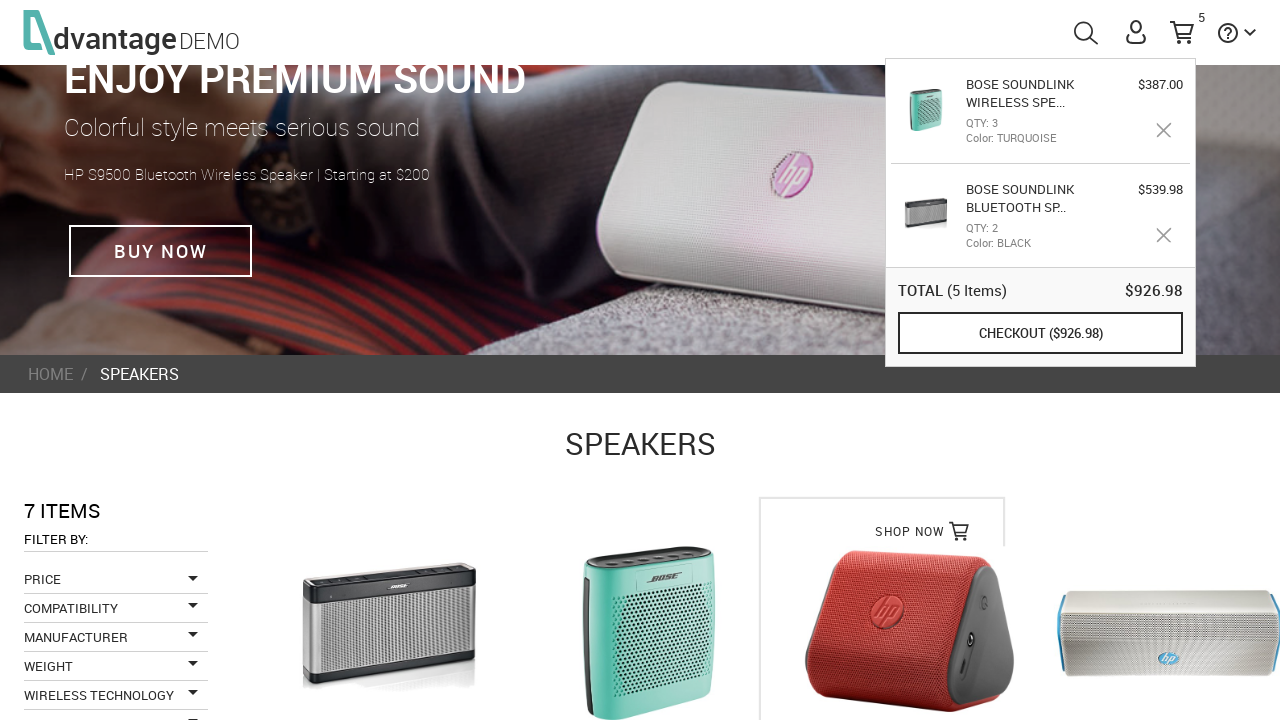

Clicked on third speaker product at (910, 633) on .imgProduct >> nth=2
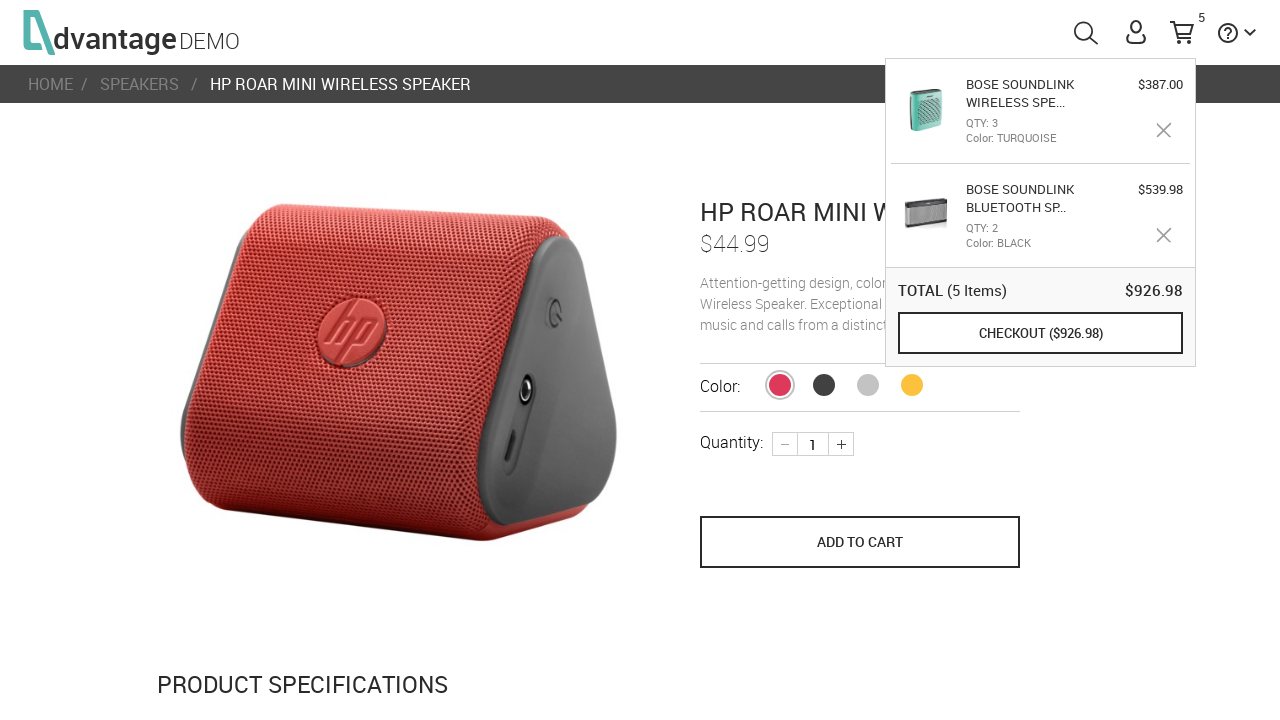

Incremented quantity of third speaker by 1 at (841, 444) on .plus
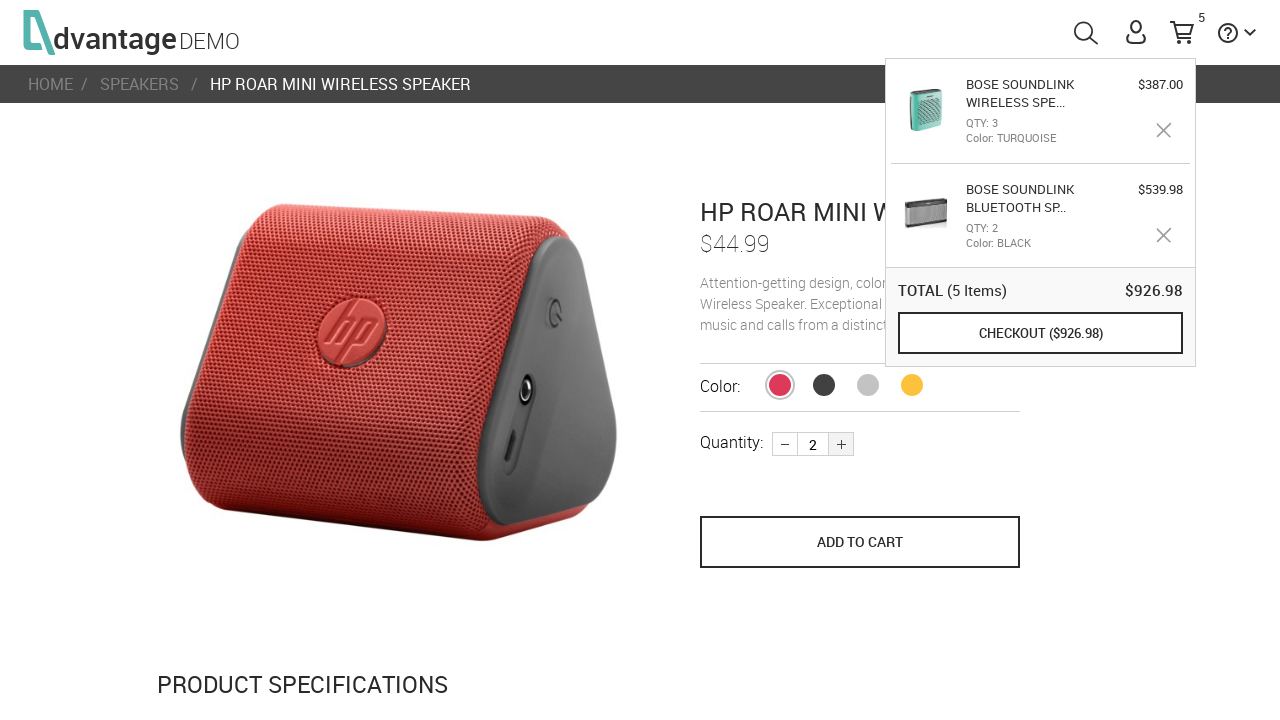

Incremented quantity of third speaker by 1 at (841, 444) on .plus
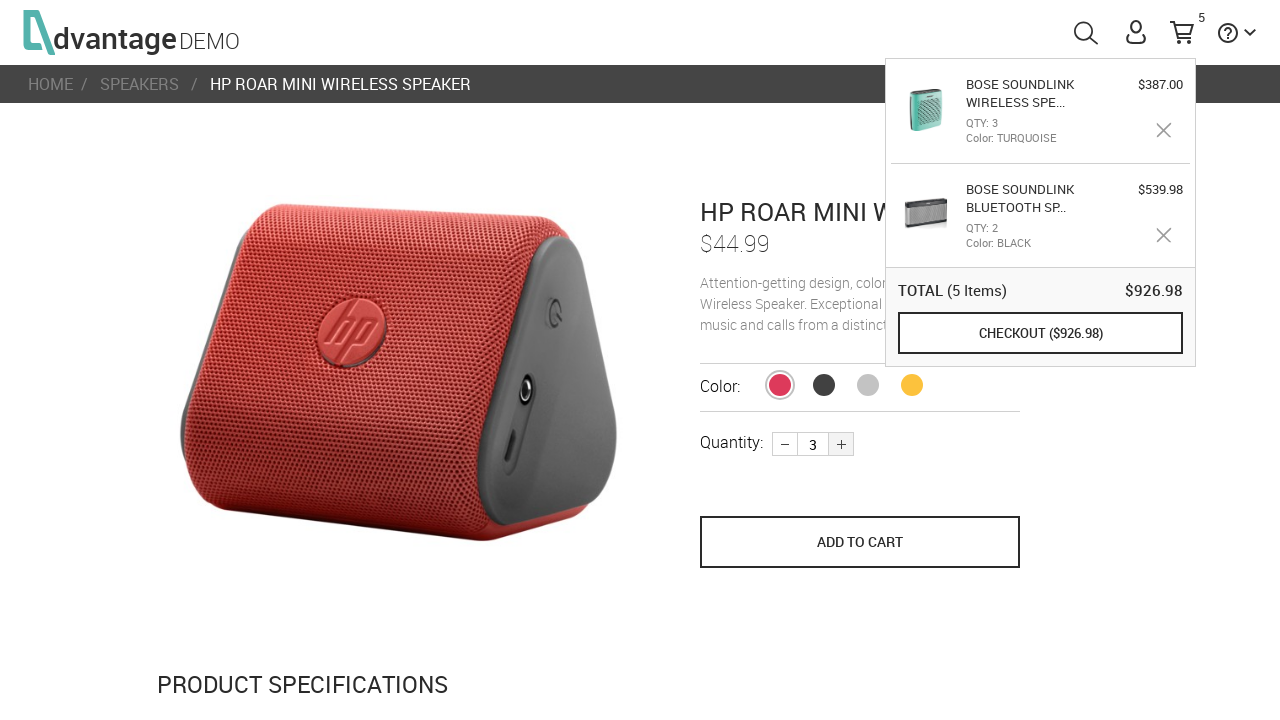

Incremented quantity of third speaker to 4 at (841, 444) on .plus
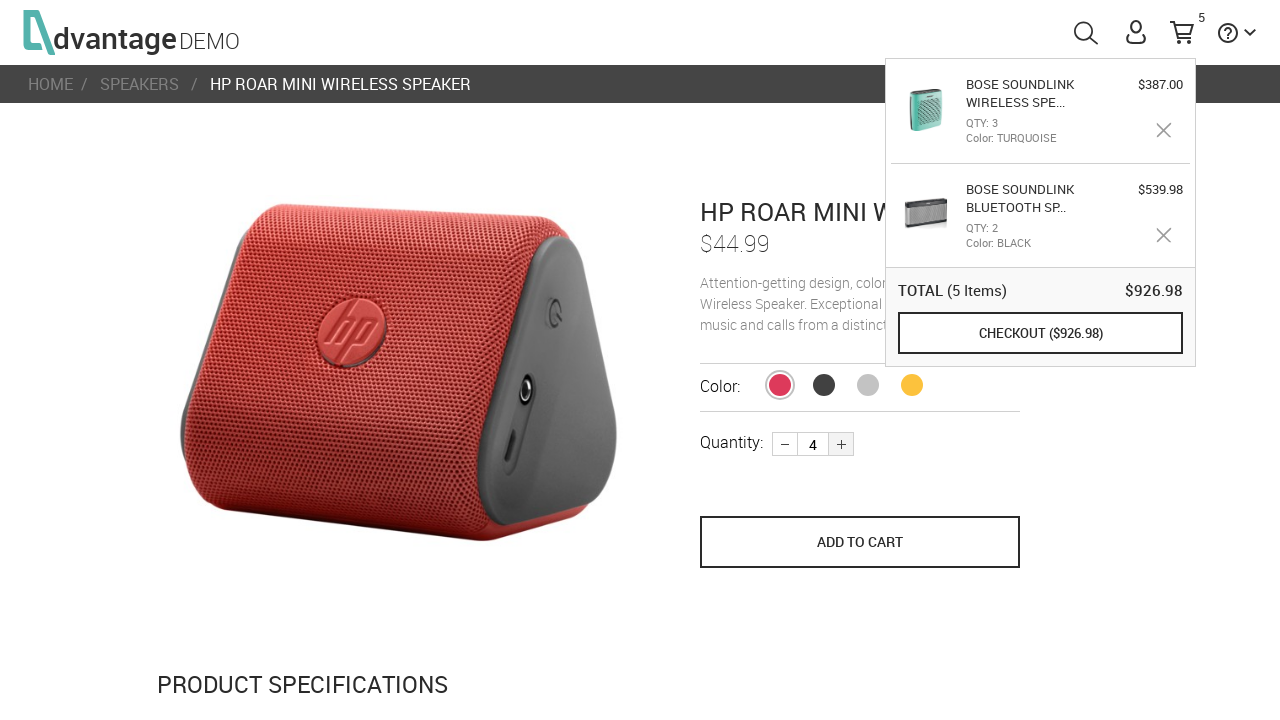

Added third speaker to cart at (860, 542) on [name='save_to_cart']
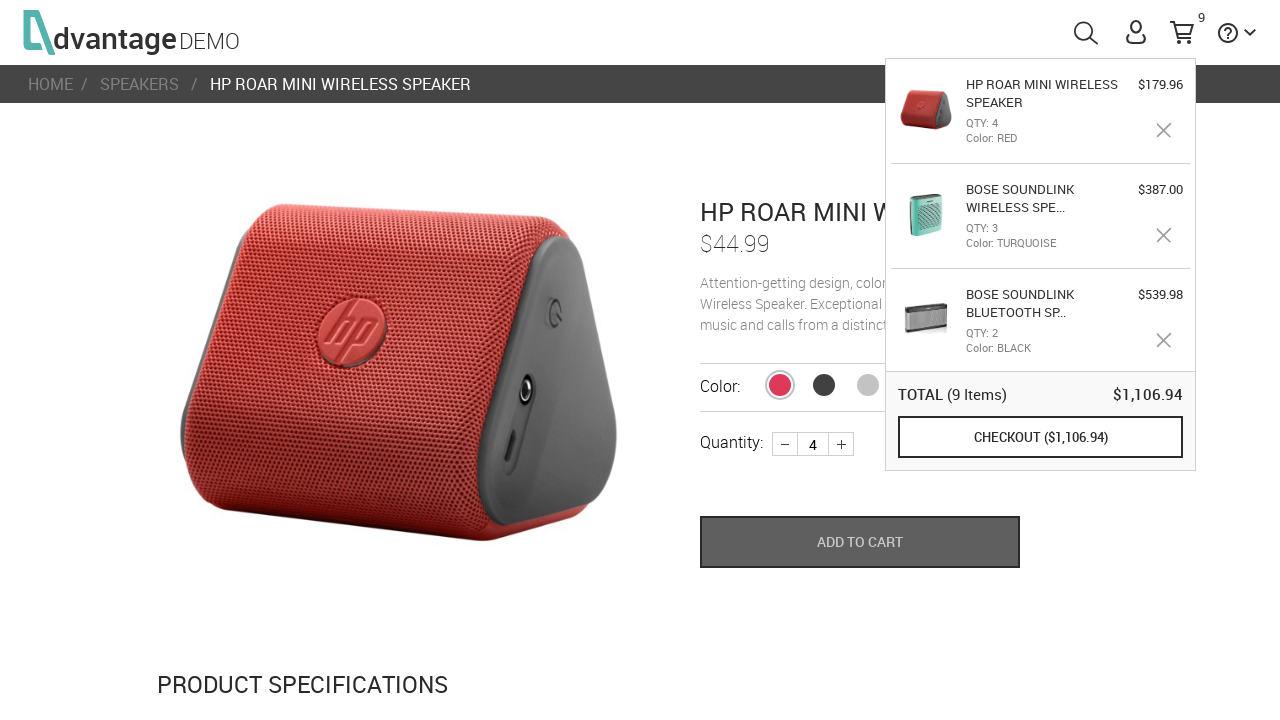

Hovered over cart menu to display popup at (1182, 32) on #menuCart
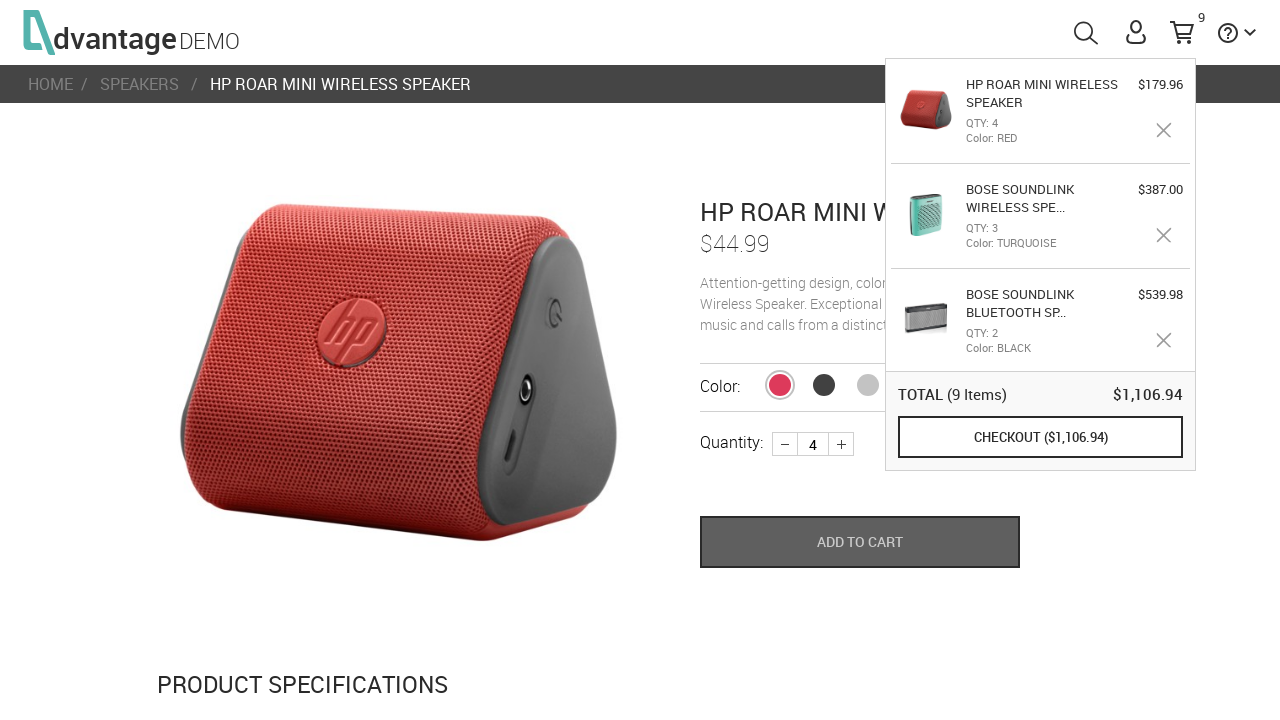

Waited for cart popup to become visible and verified correct product details including name, quantity, color and price
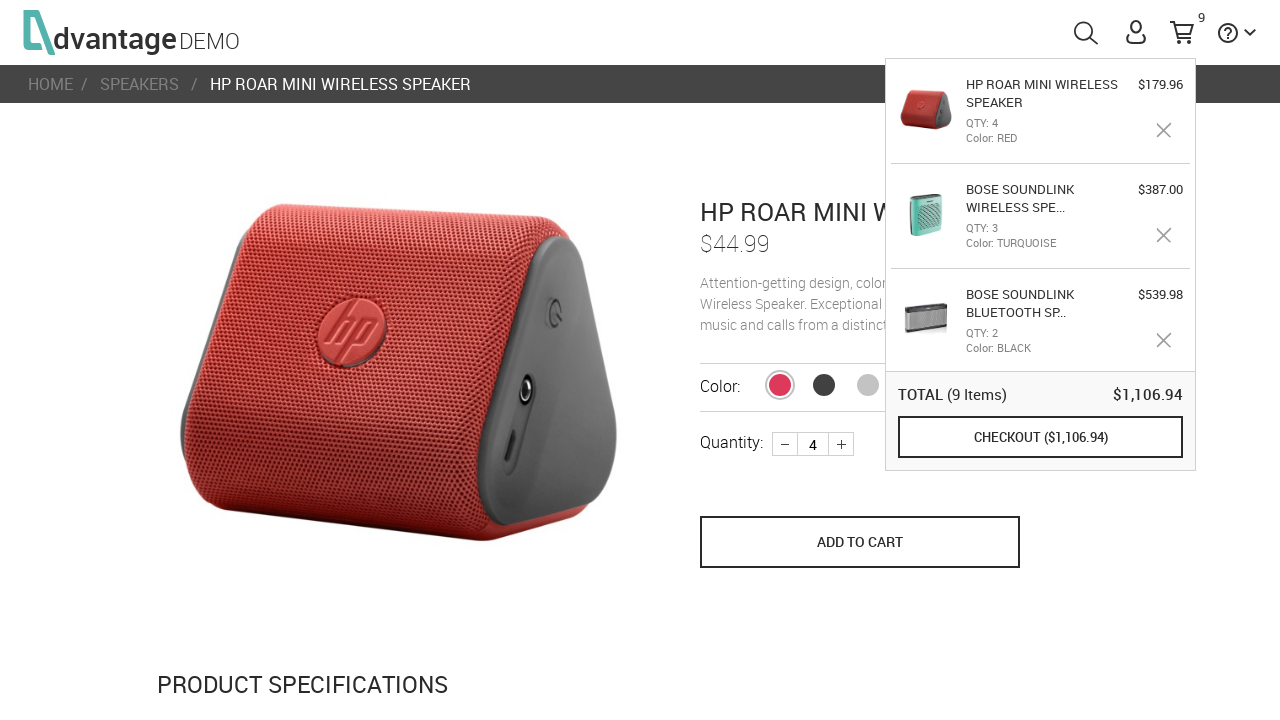

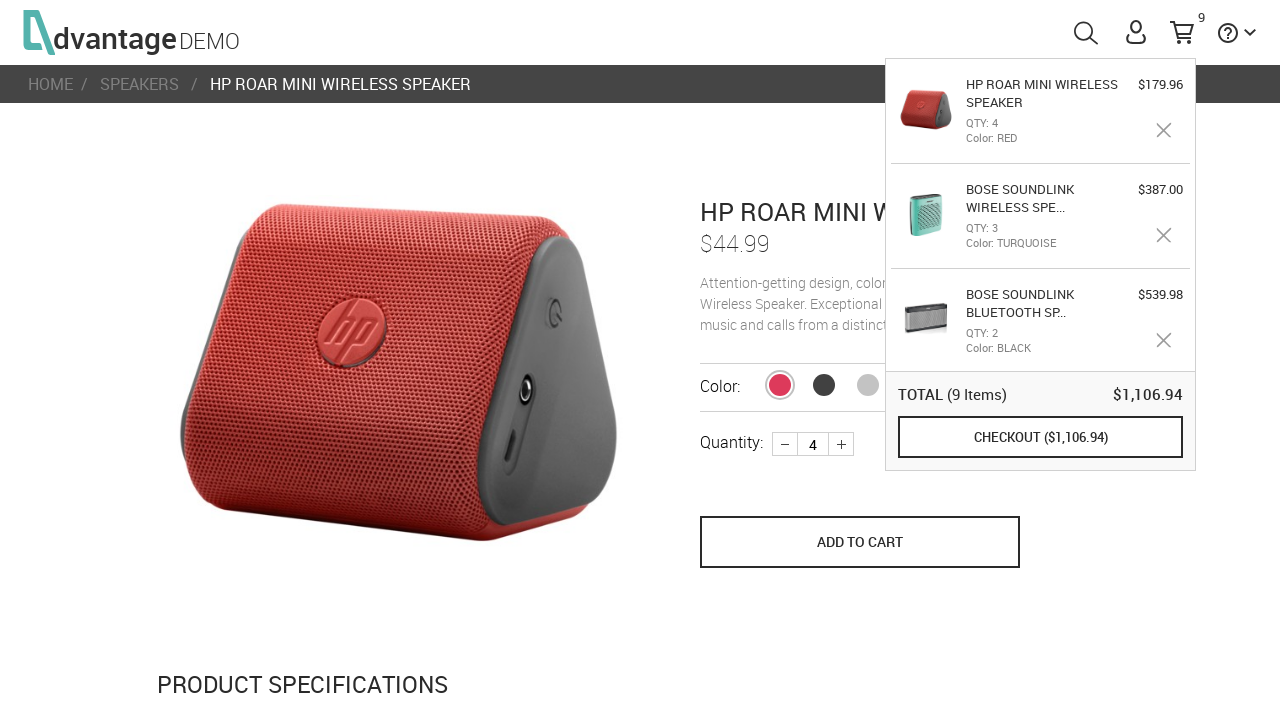